Tests checkbox functionality by selecting both checkboxes if not already selected and verifying they are checked

Starting URL: https://the-internet.herokuapp.com/checkboxes

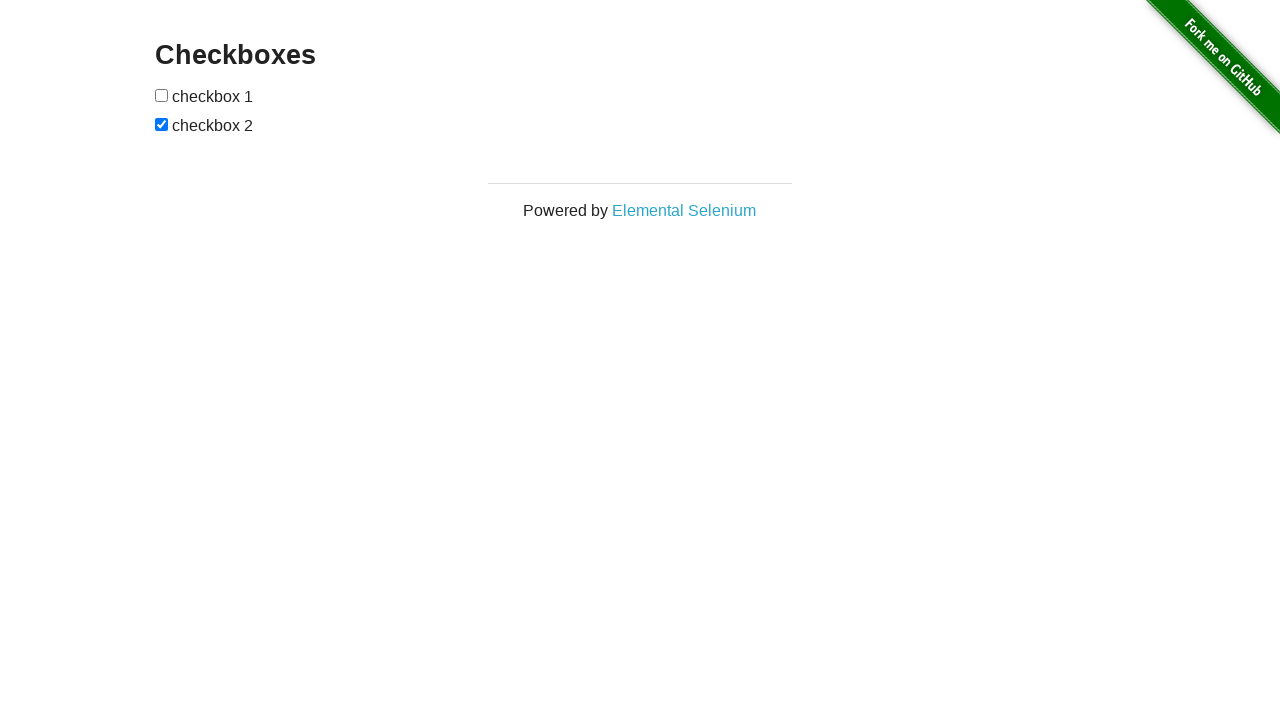

Located first checkbox element
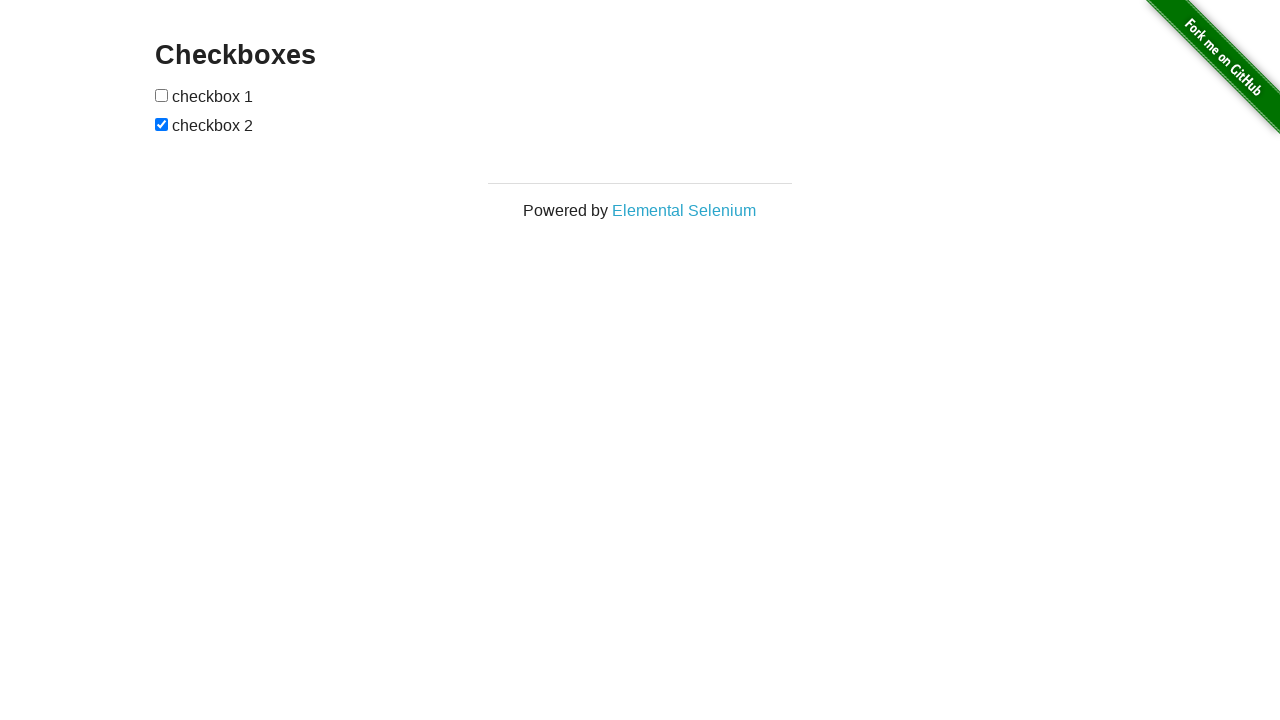

Located second checkbox element
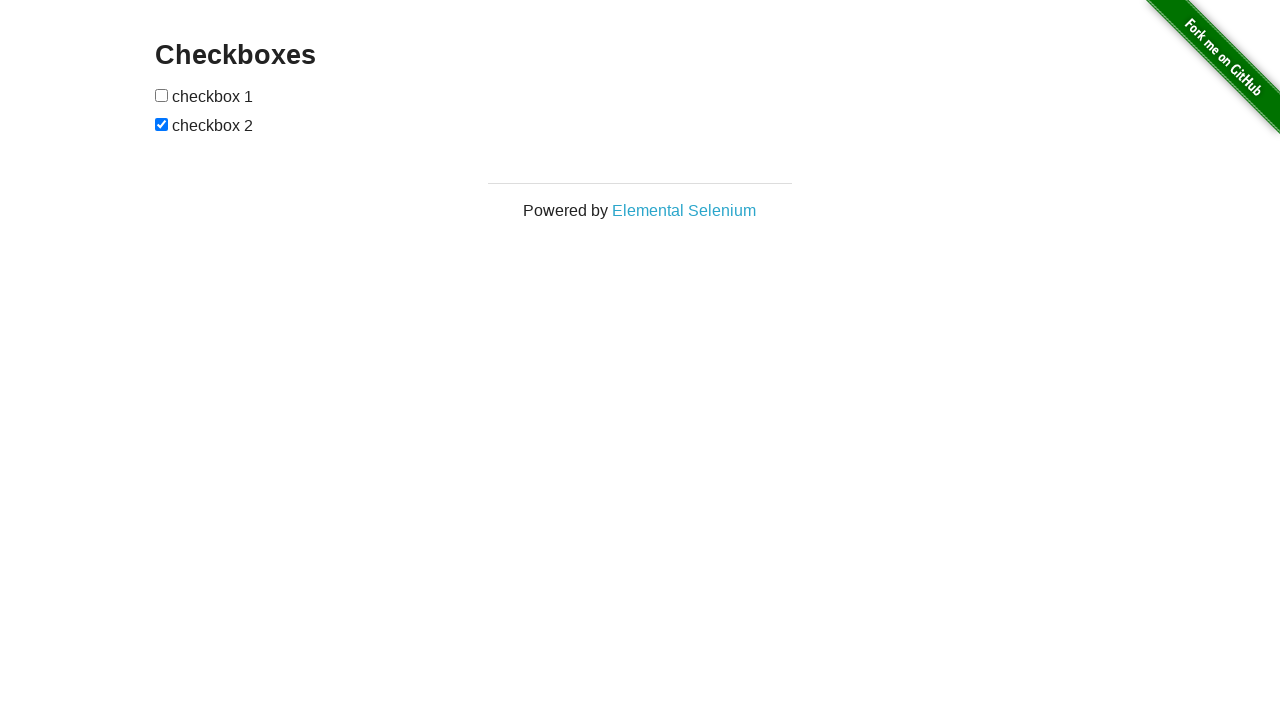

Checked if first checkbox is selected
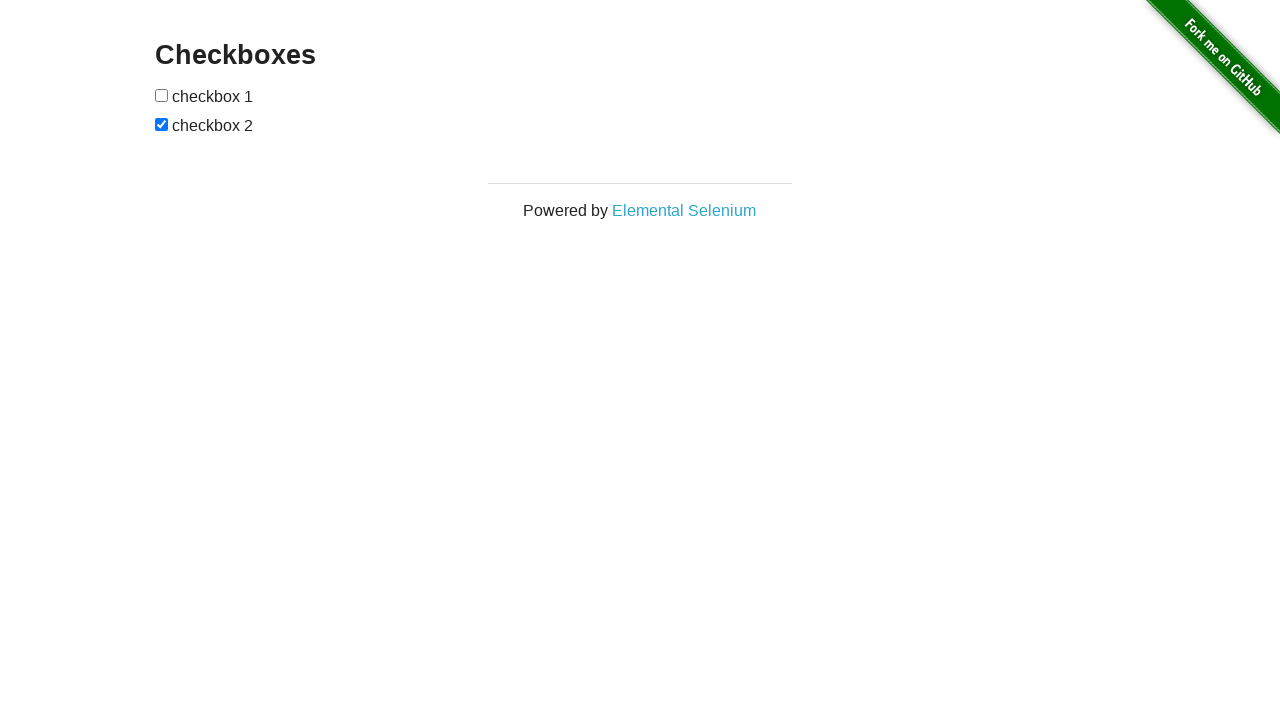

Clicked first checkbox to select it at (162, 95) on xpath=//input[@type='checkbox'][1]
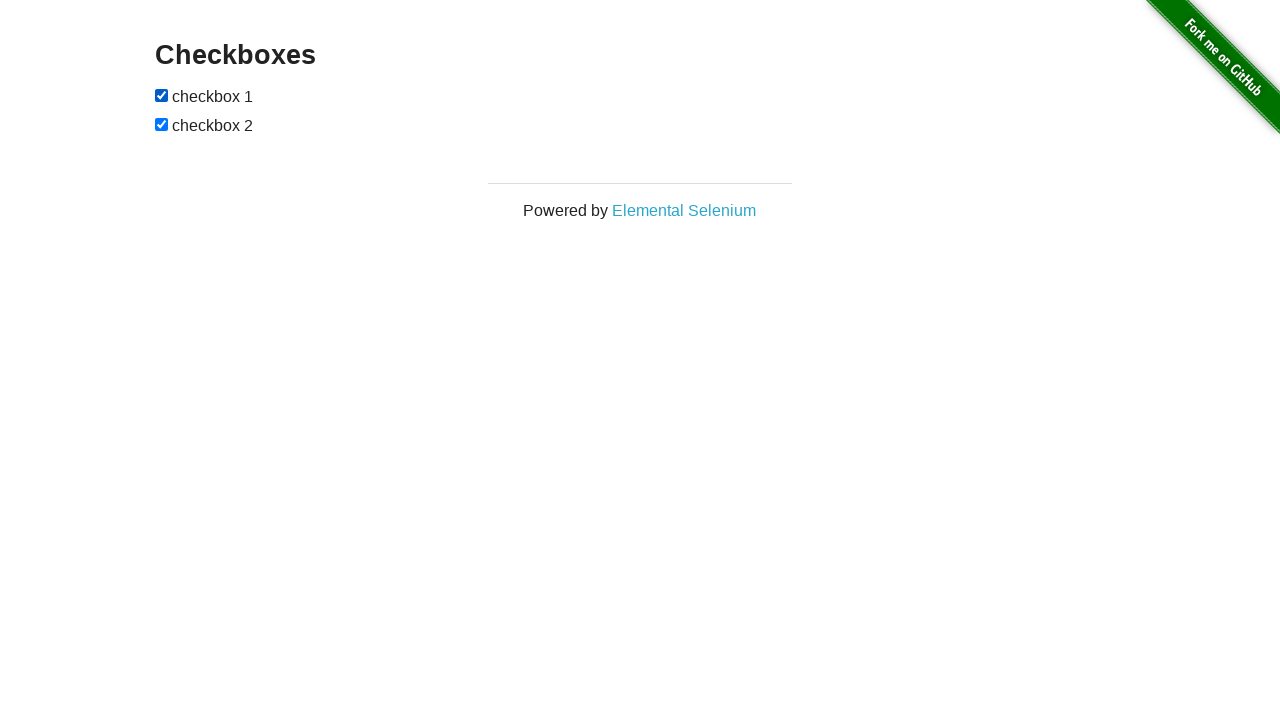

Second checkbox was already selected
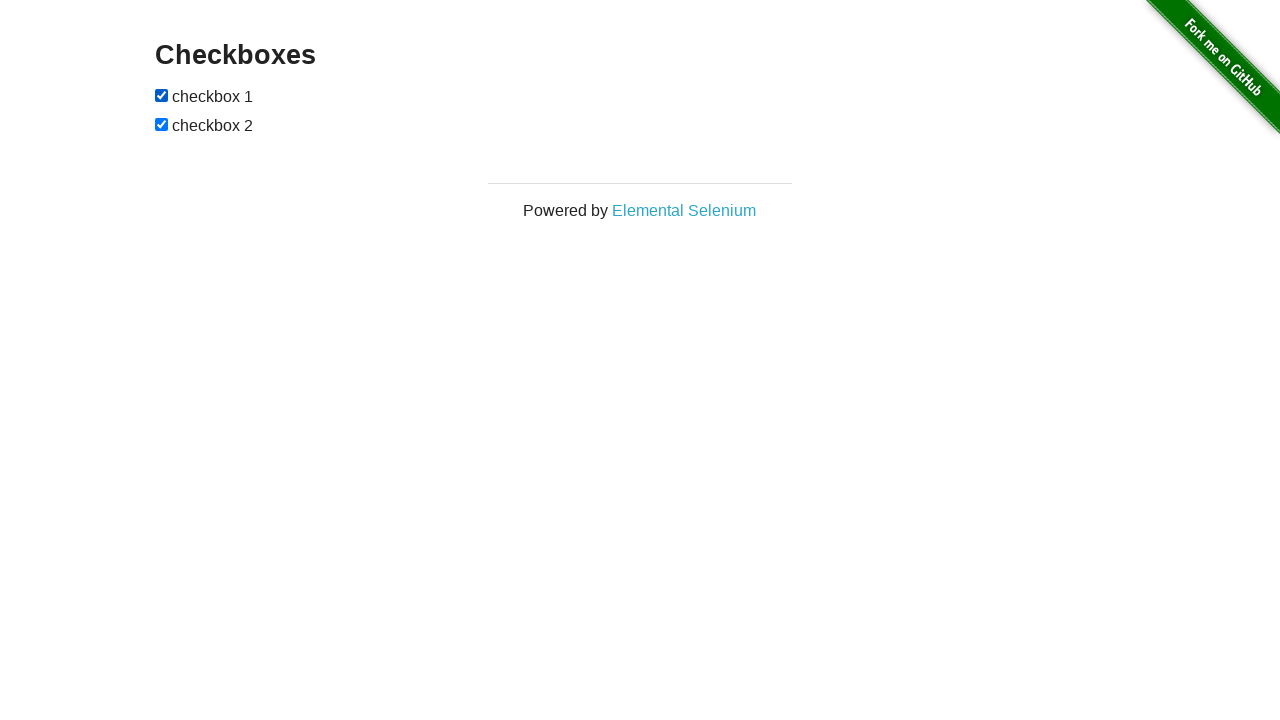

Verified first checkbox is checked
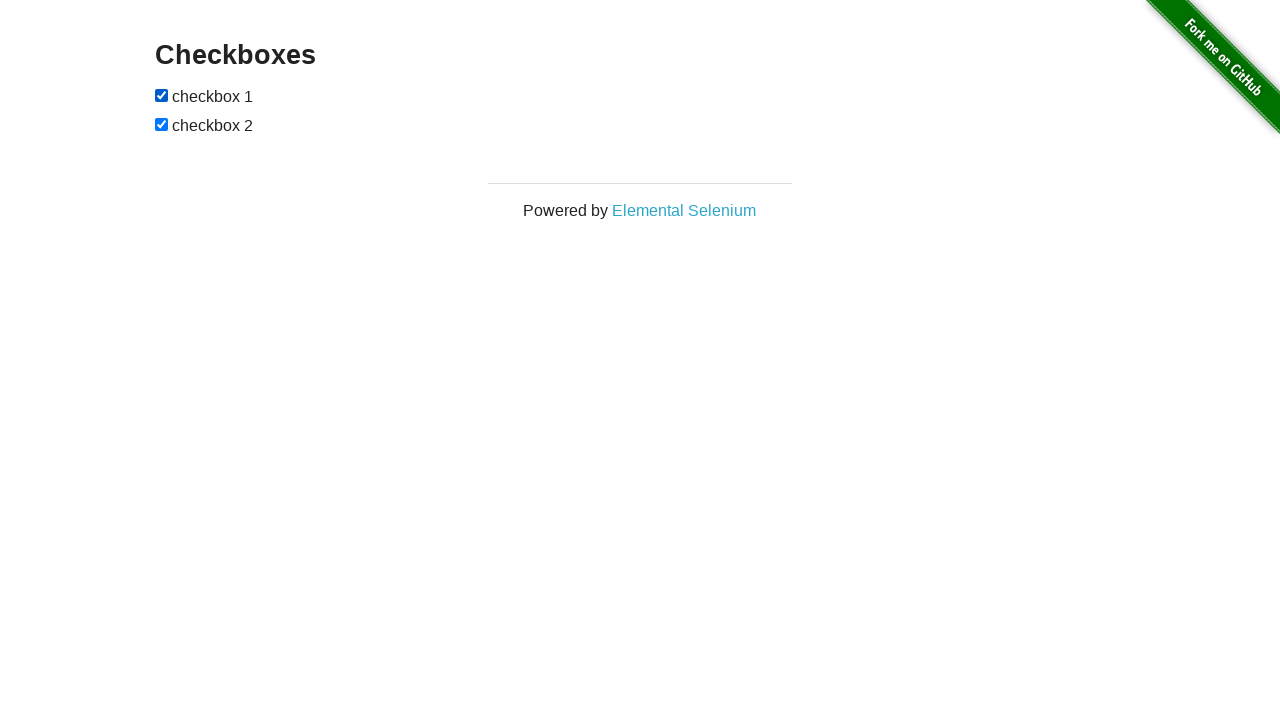

Verified second checkbox is checked
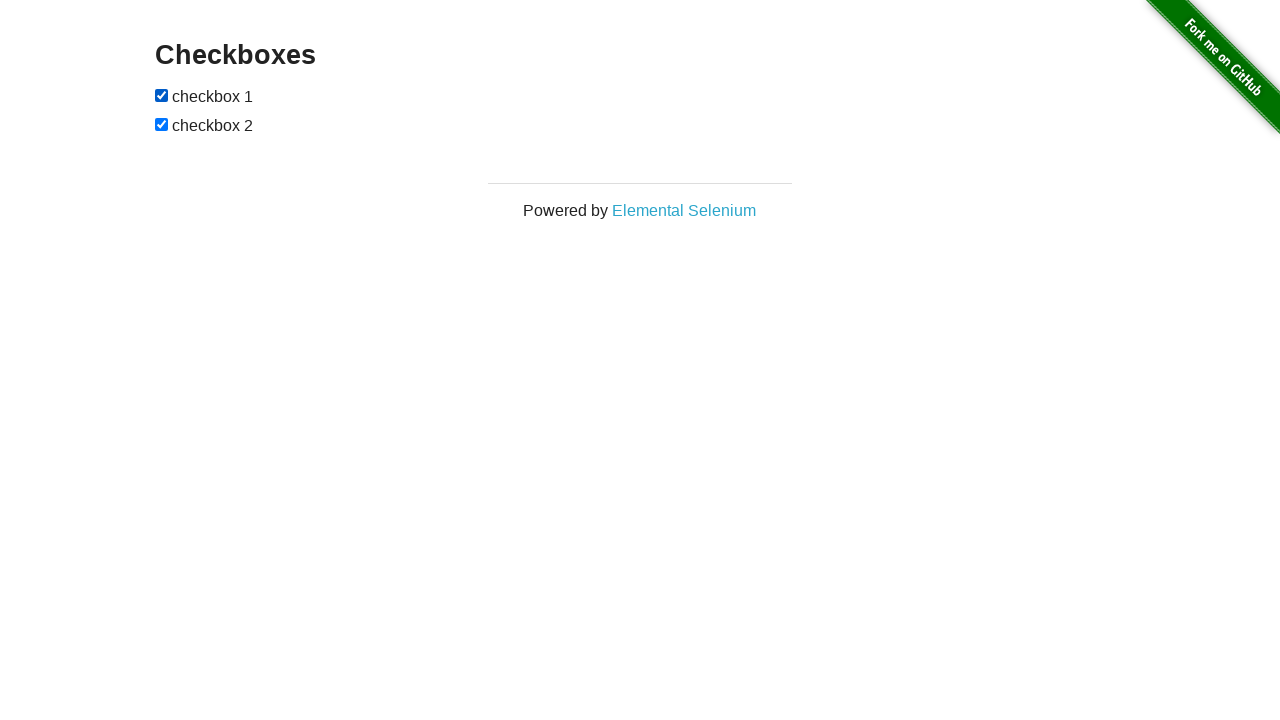

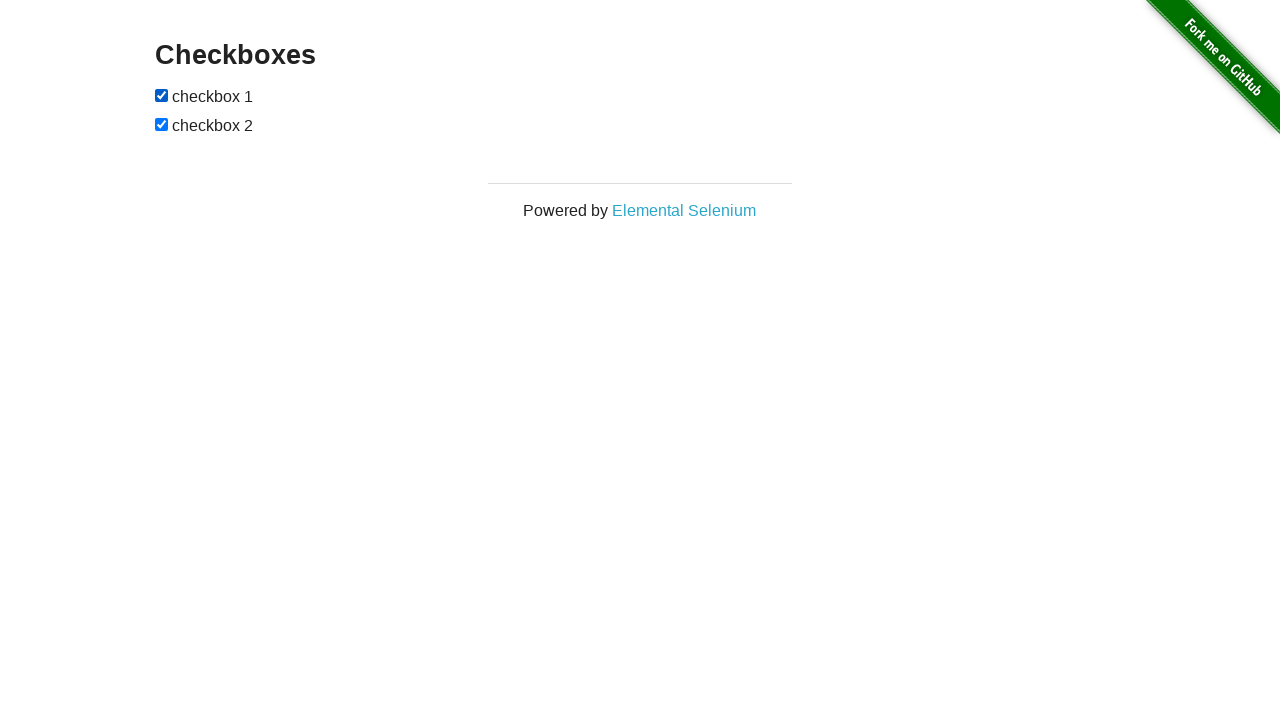